Tests login form with empty credentials by typing and then clearing username and password fields, clicking login, and verifying the "Username is required" error message appears

Starting URL: https://www.saucedemo.com/

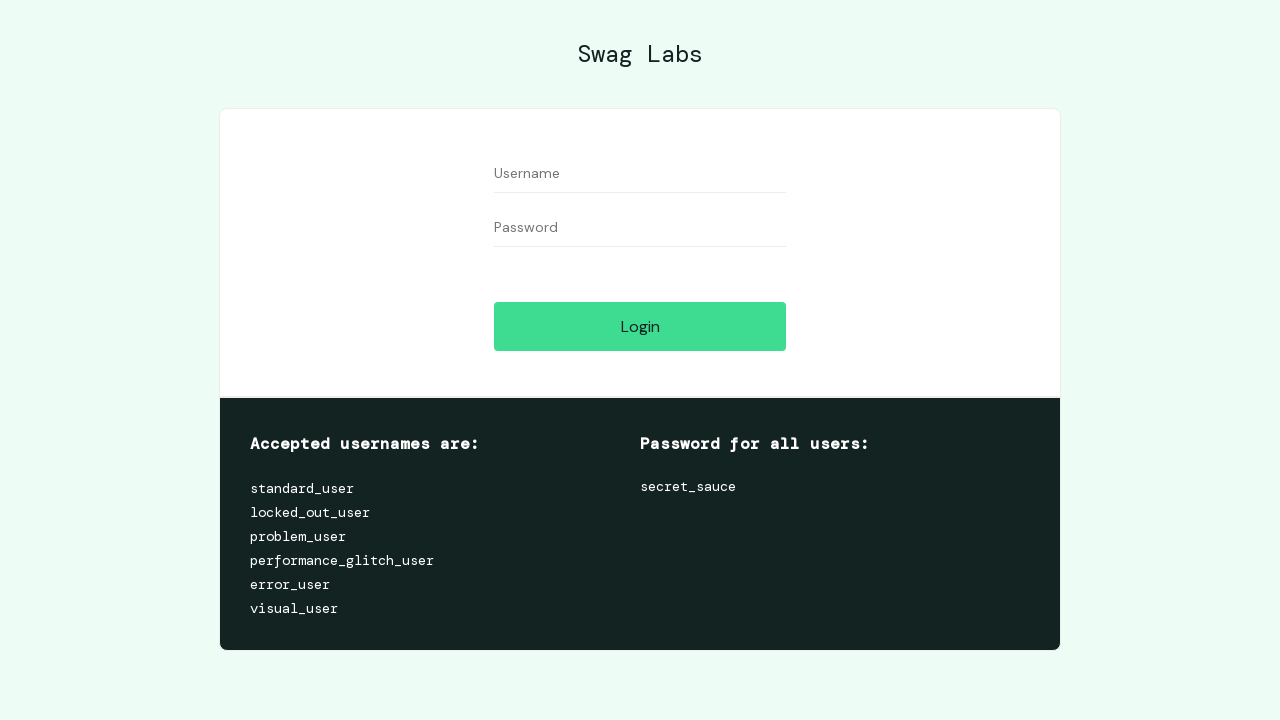

Filled username field with 'testuser' on input[data-test='username']
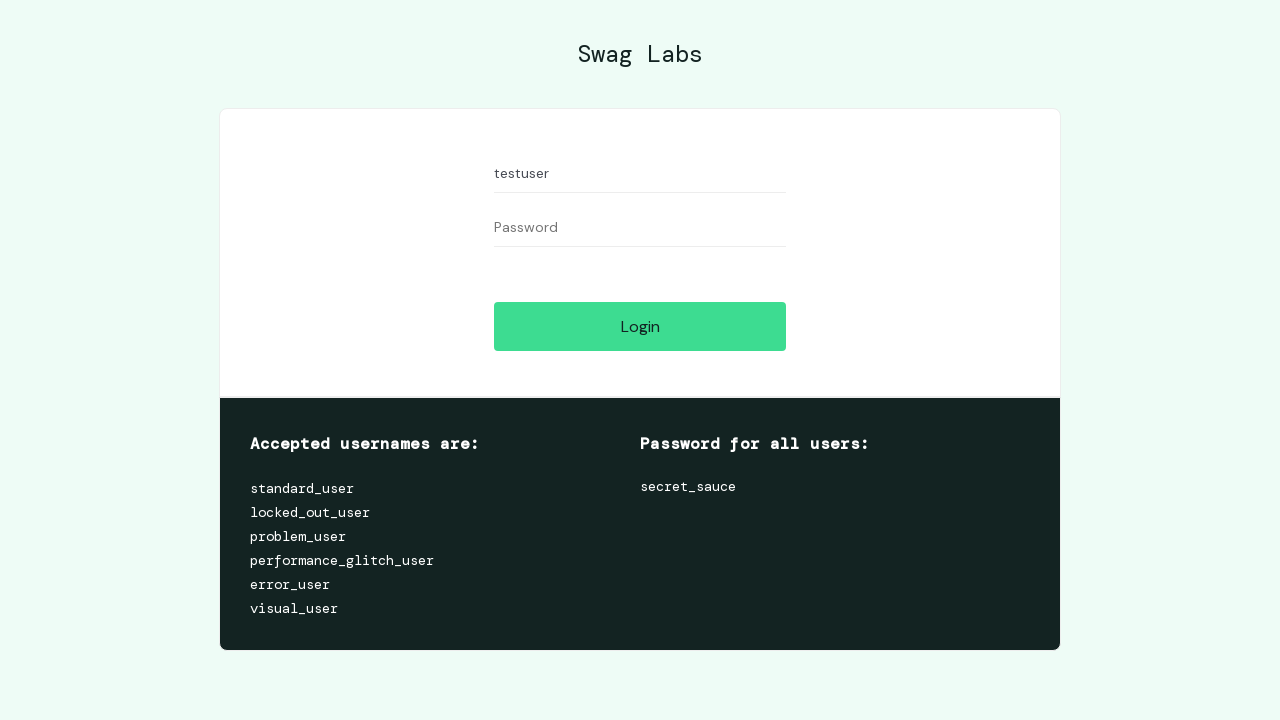

Filled password field with 'testpass' on input[data-test='password']
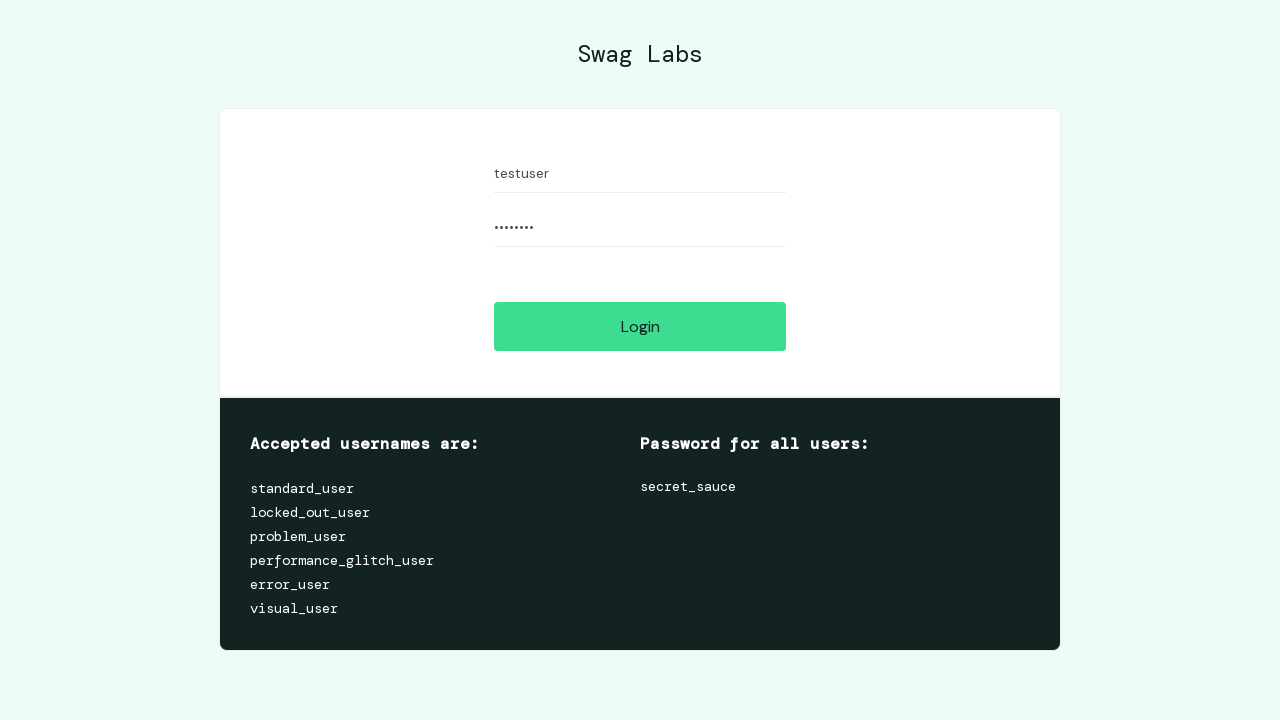

Cleared username field on input[data-test='username']
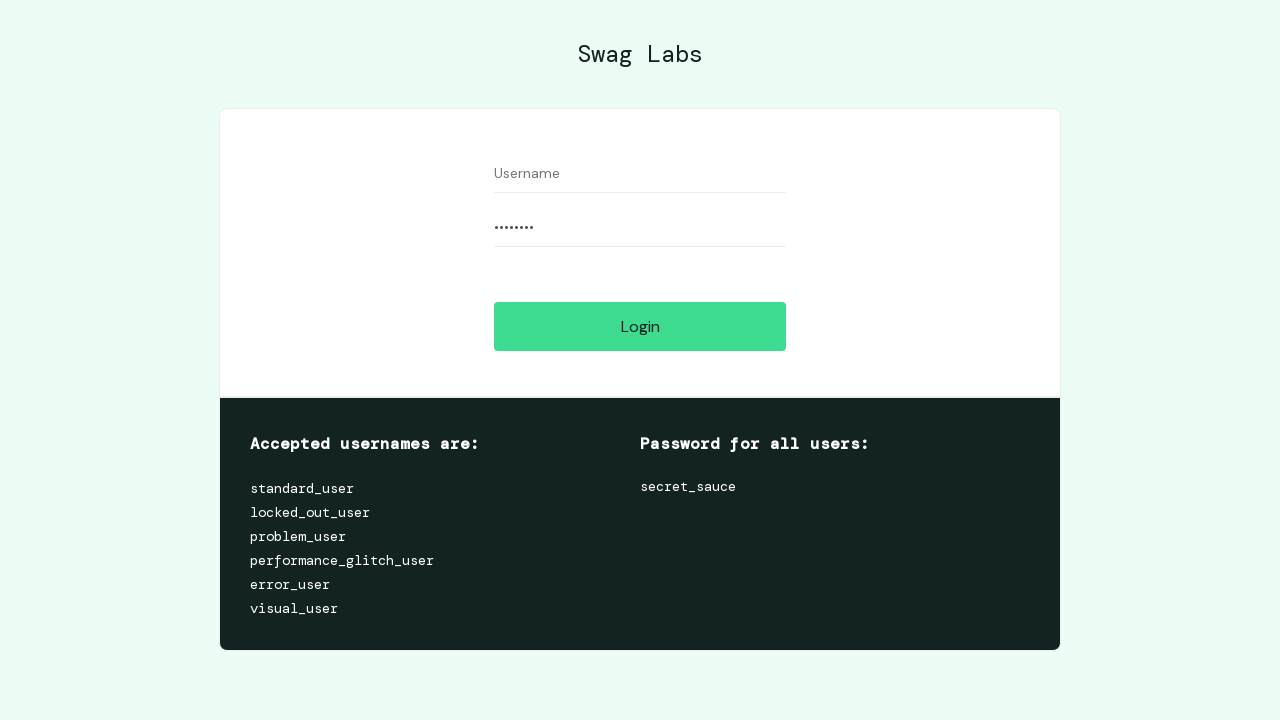

Cleared password field on input[data-test='password']
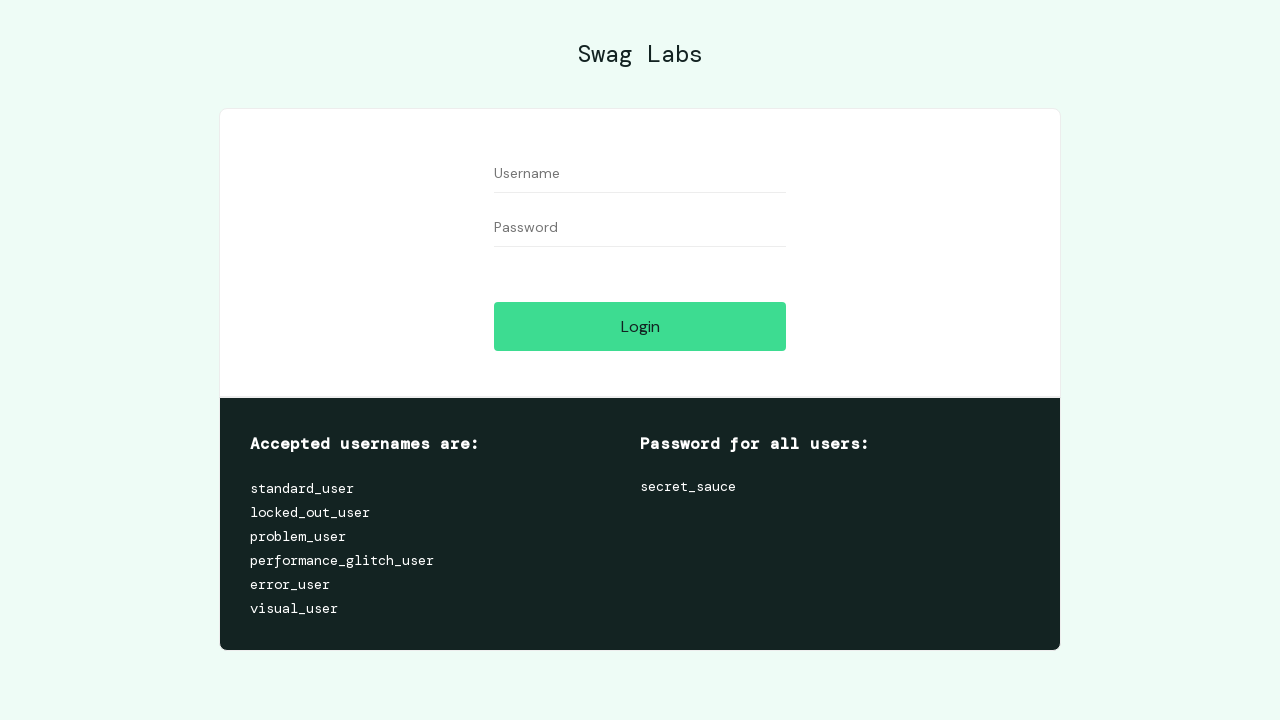

Clicked Login button with empty credentials at (640, 326) on input[data-test='login-button']
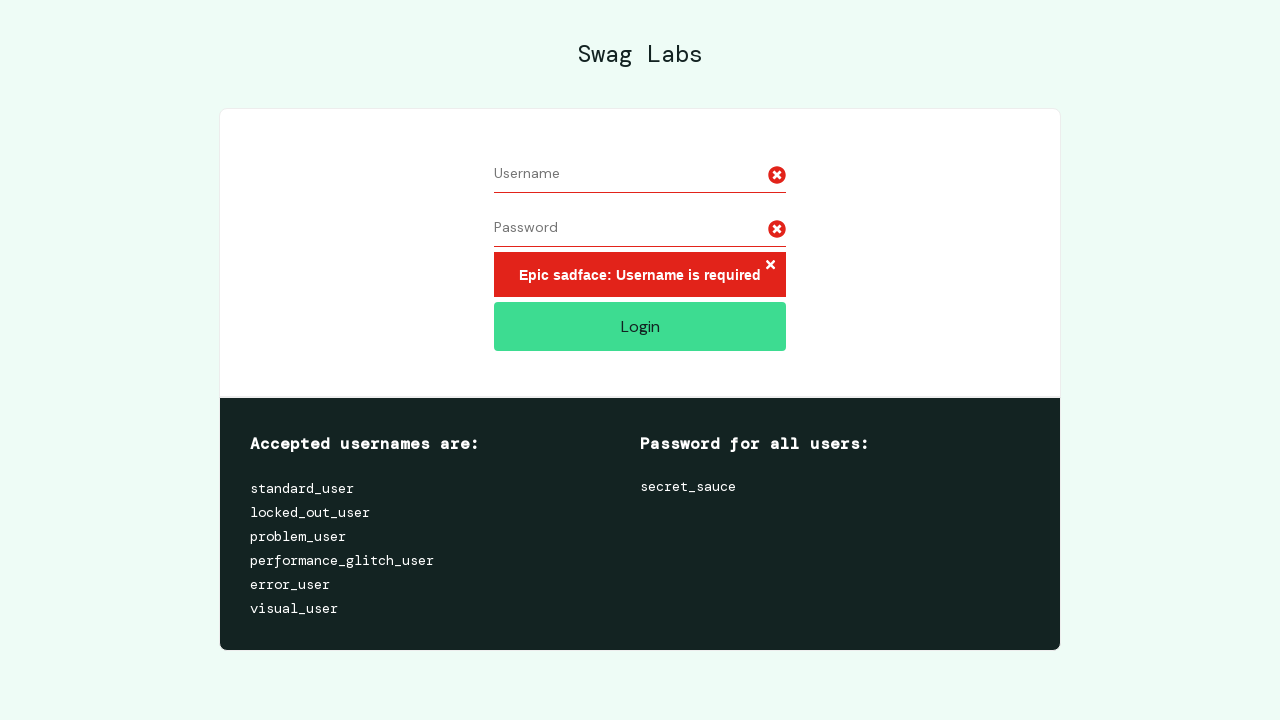

Error message appeared
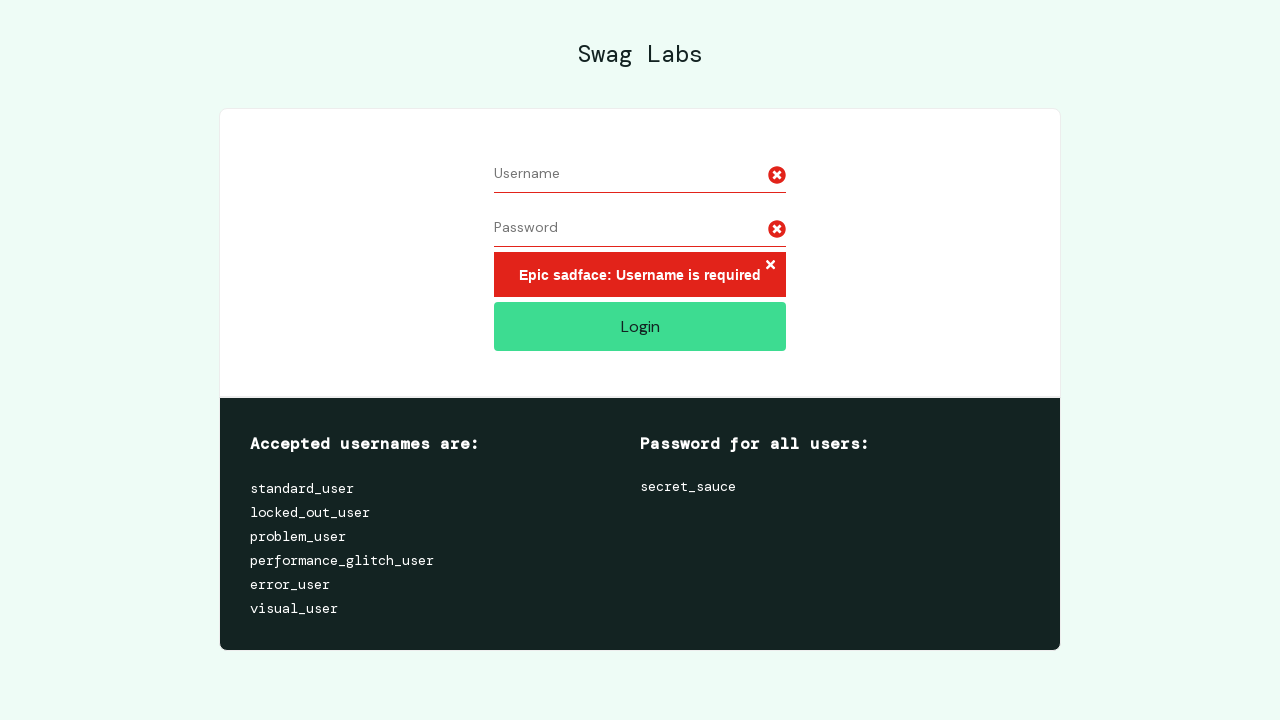

Retrieved error message text
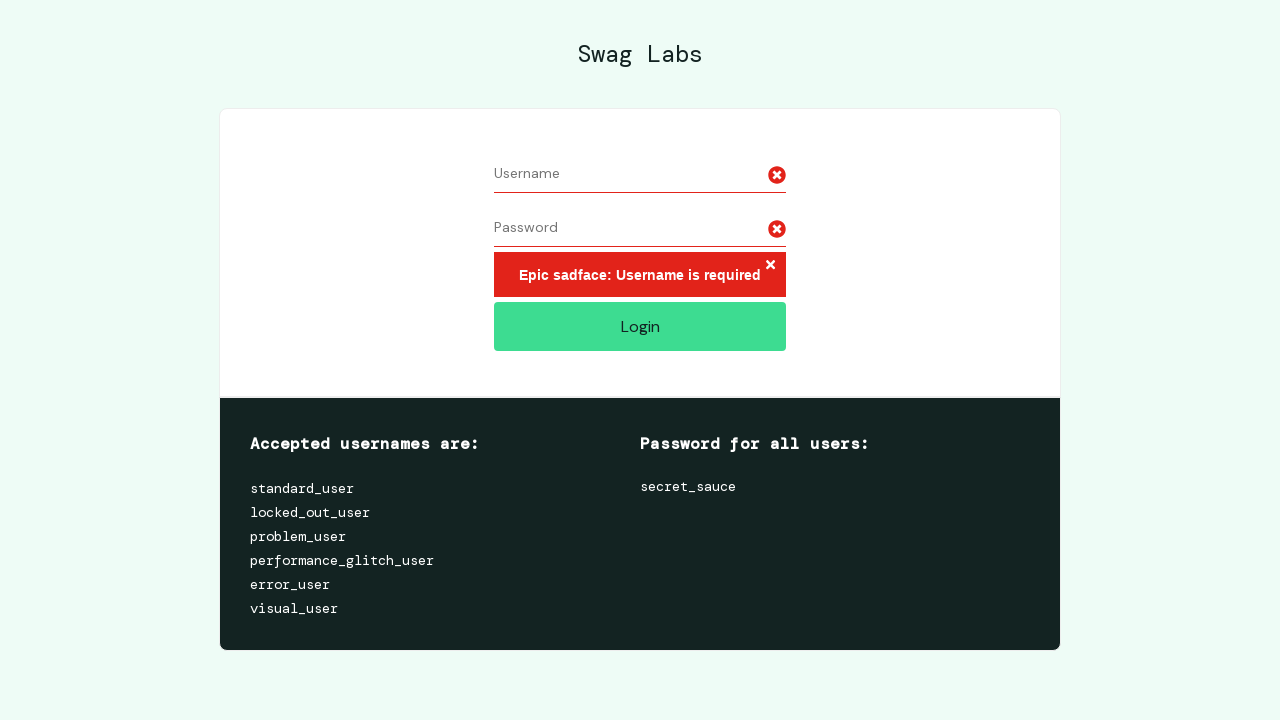

Verified 'Username is required' error message is present
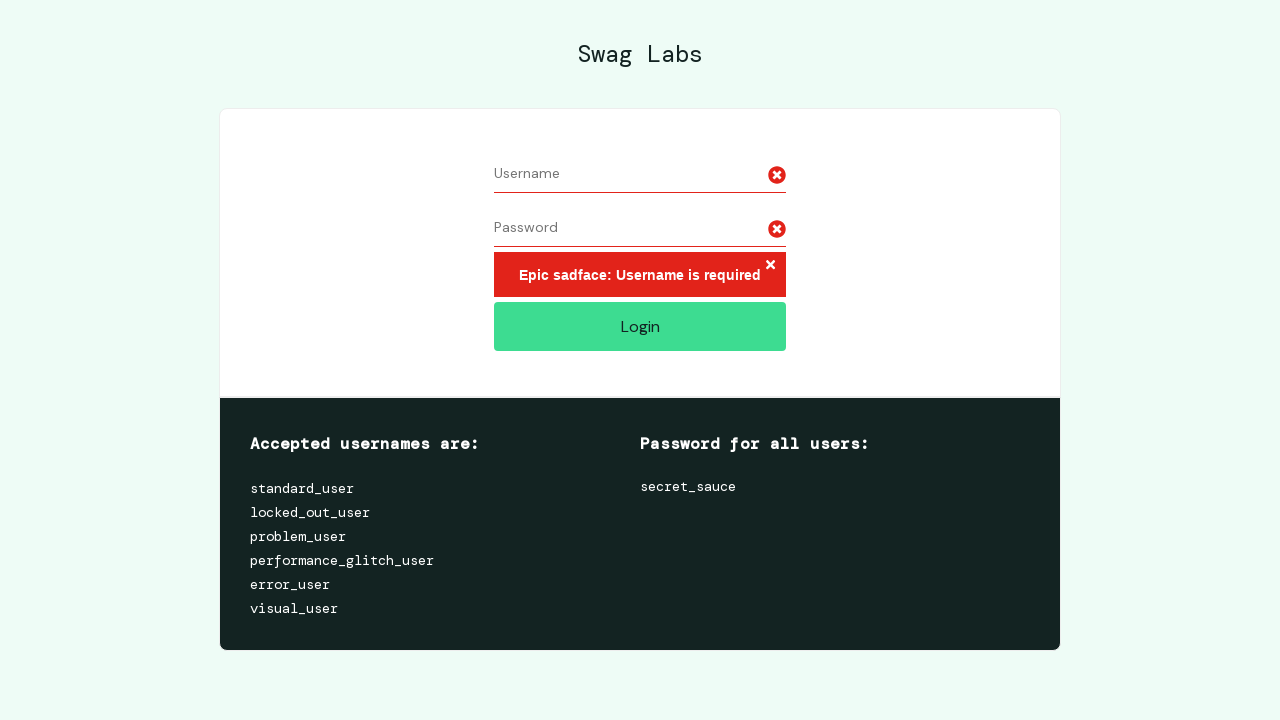

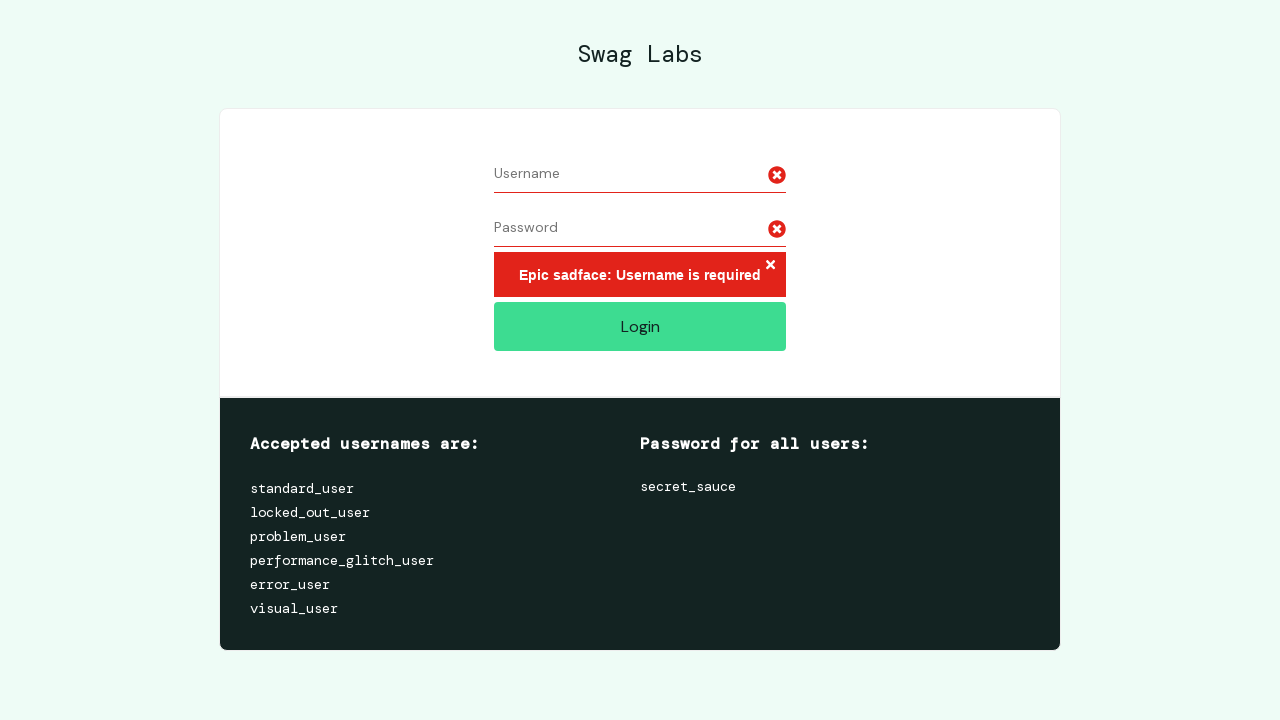